Tests text box form by filling in full name, email, current address, and permanent address fields and submitting the form

Starting URL: https://demoqa.com/text-box

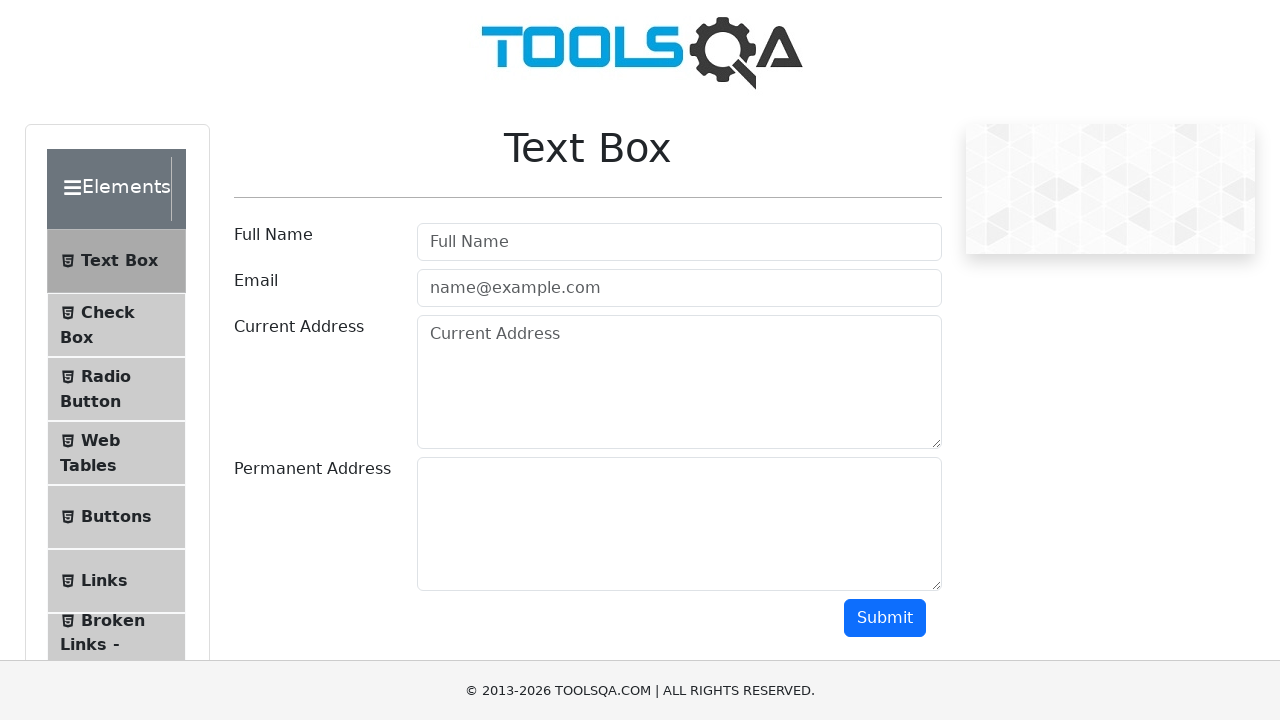

Filled Full Name field with 'Marko Polo' on input[placeholder='Full Name']
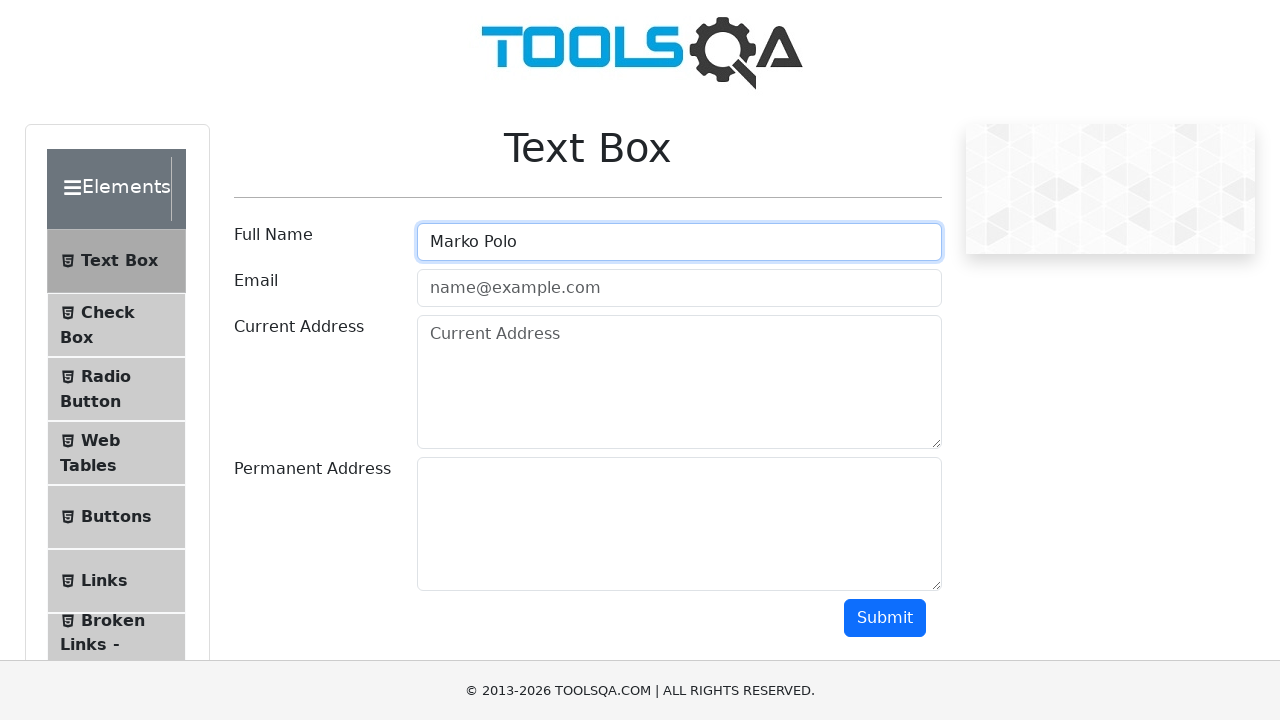

Filled Email field with 'test@test.com' on input[placeholder='name@example.com']
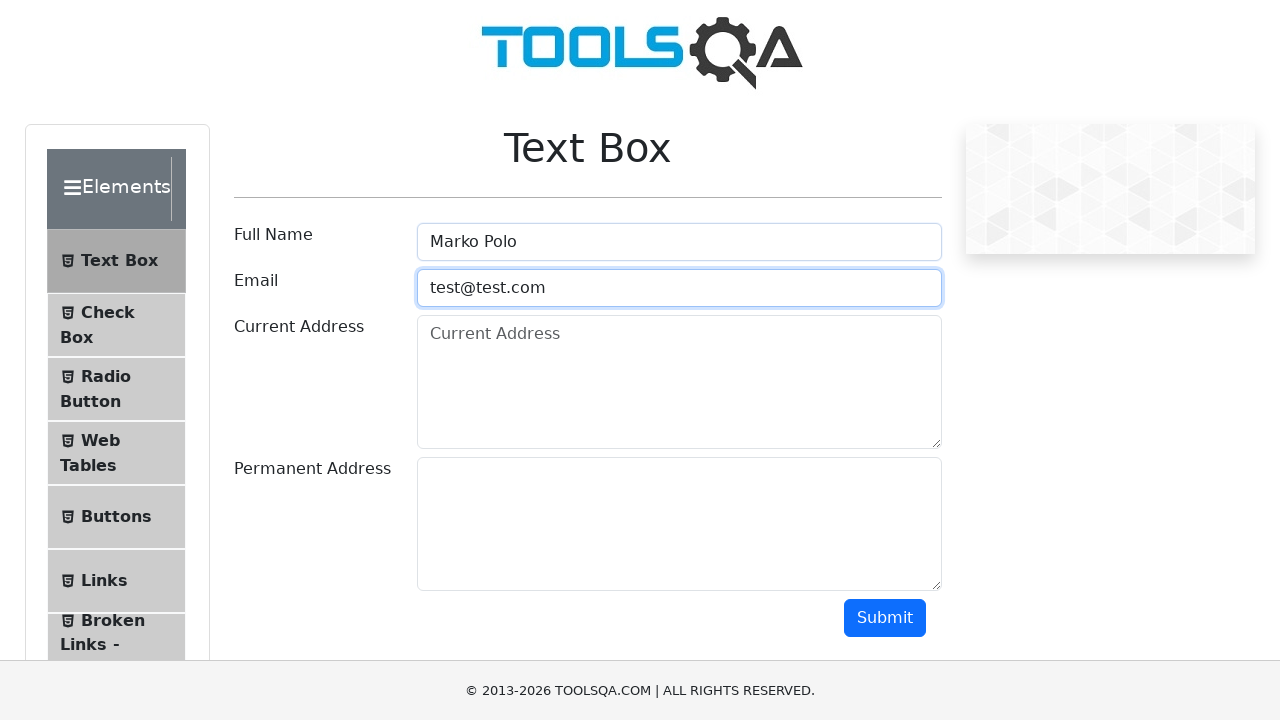

Filled Current Address field with '123 Main Street' on textarea[placeholder='Current Address']
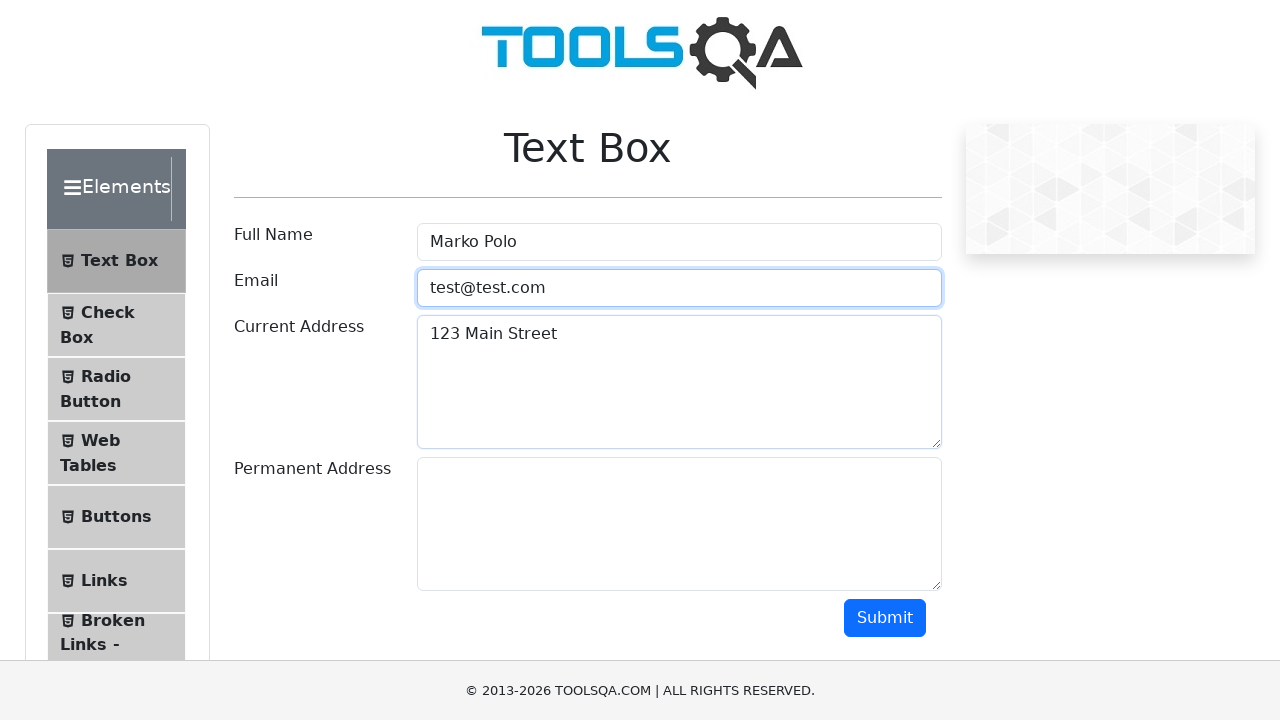

Filled Permanent Address field with '456 Oak Avenue' on textarea#permanentAddress
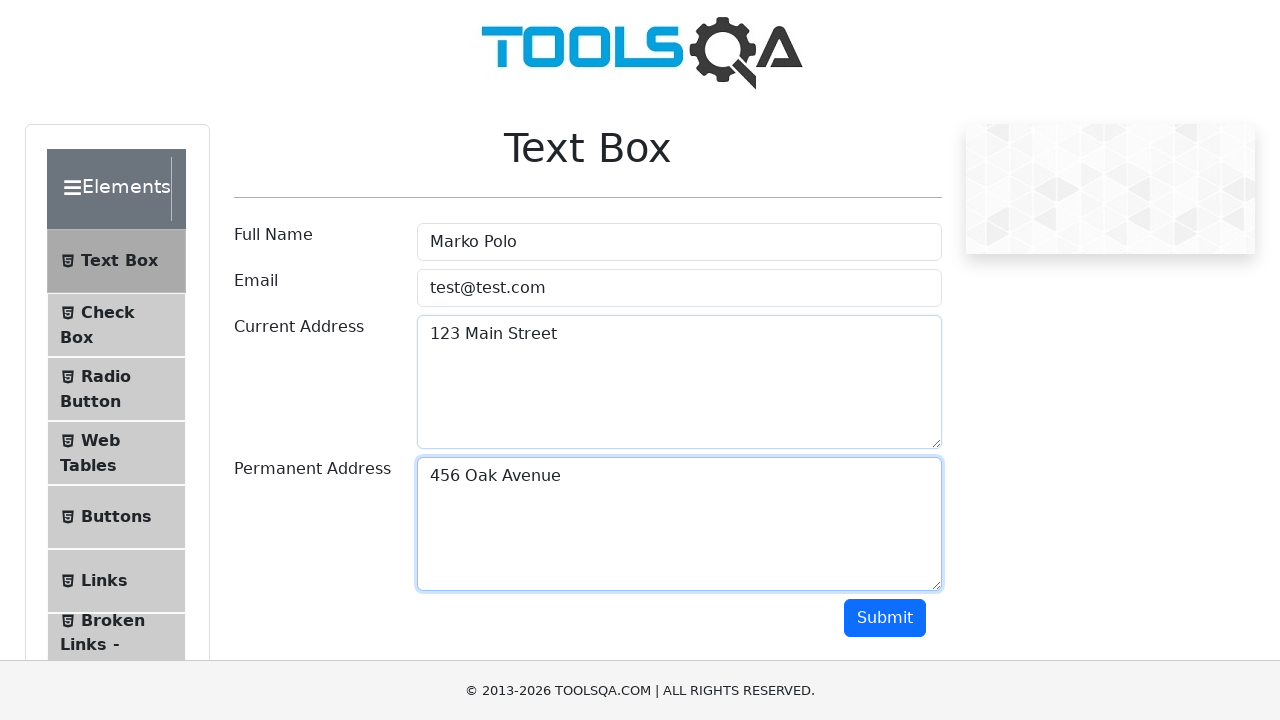

Clicked submit button to submit the form at (885, 618) on button#submit
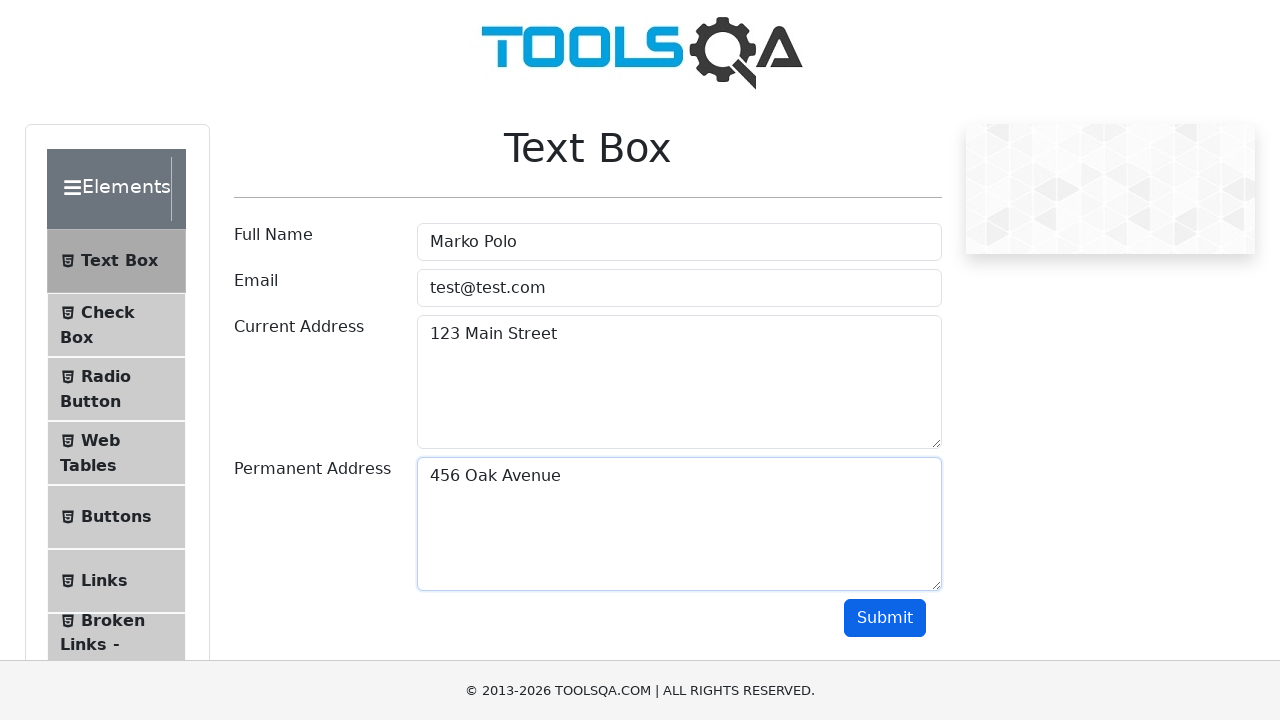

Form submission results appeared
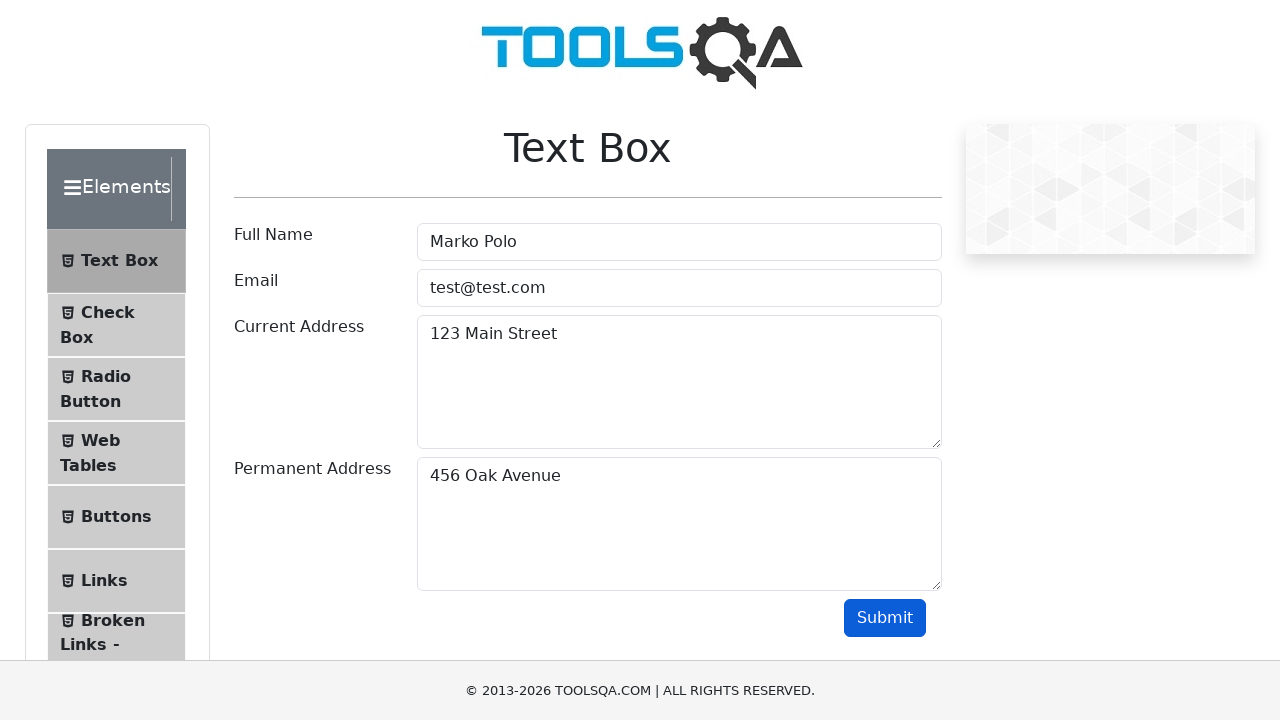

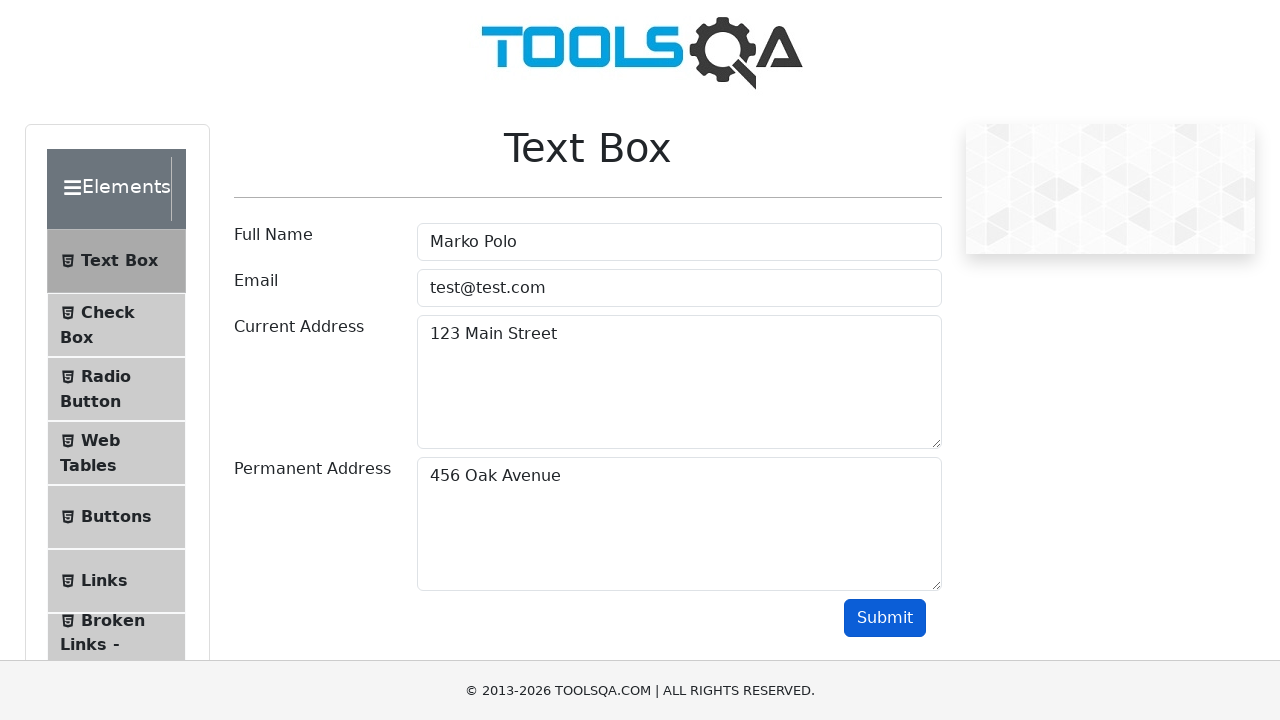